Tests table sorting by clicking on the Due column header to sort the table

Starting URL: http://the-internet.herokuapp.com/tables

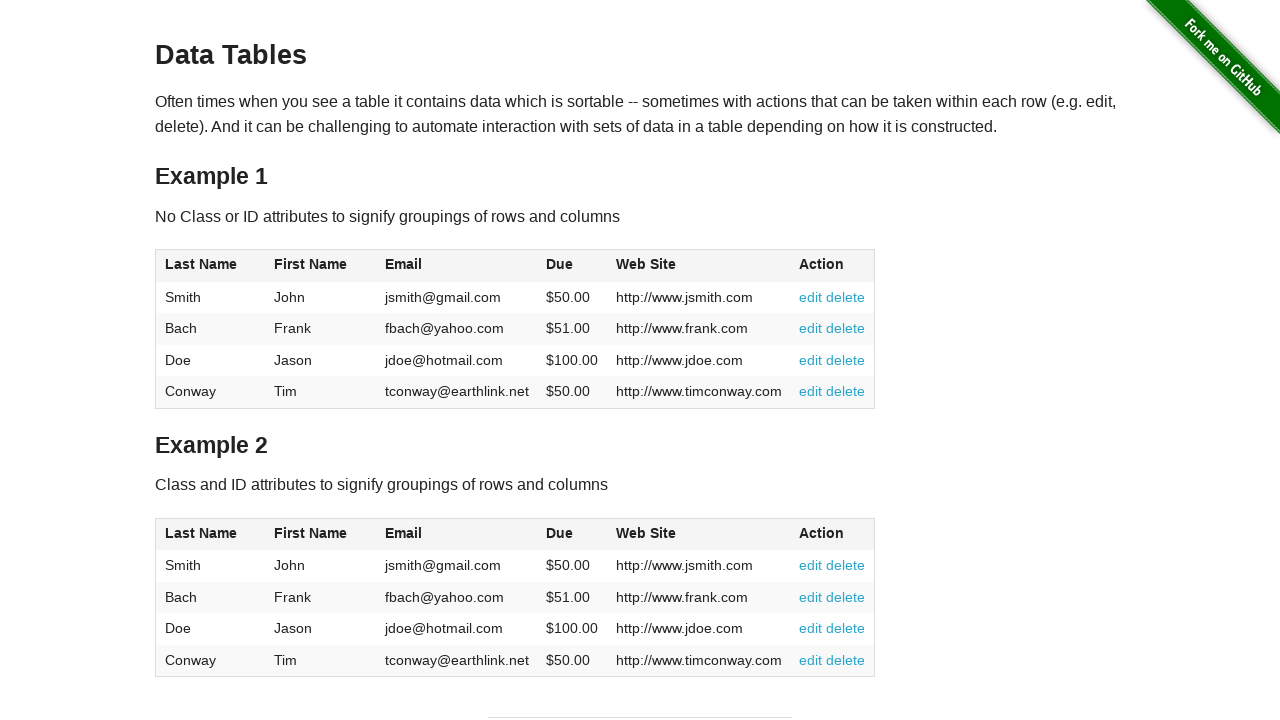

Waited for table #table1 to load
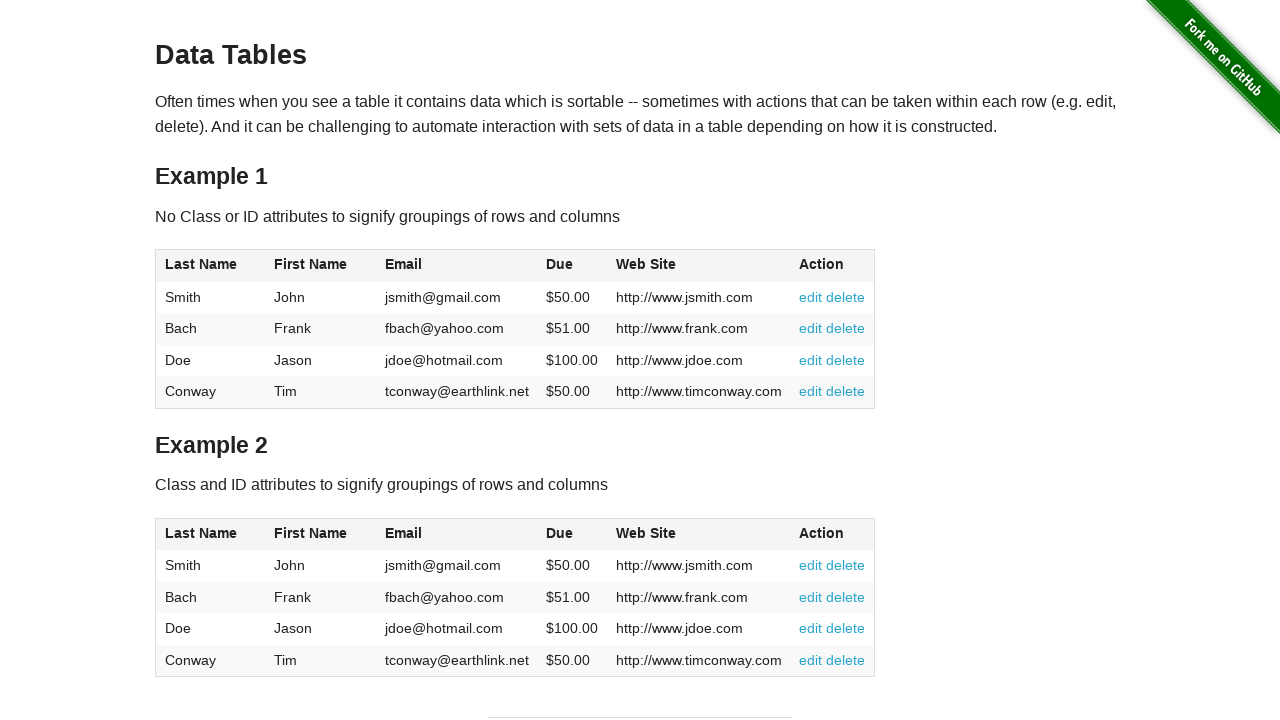

Clicked on the Due column header to sort the table at (560, 264) on #table1 thead tr th:nth-child(4) span
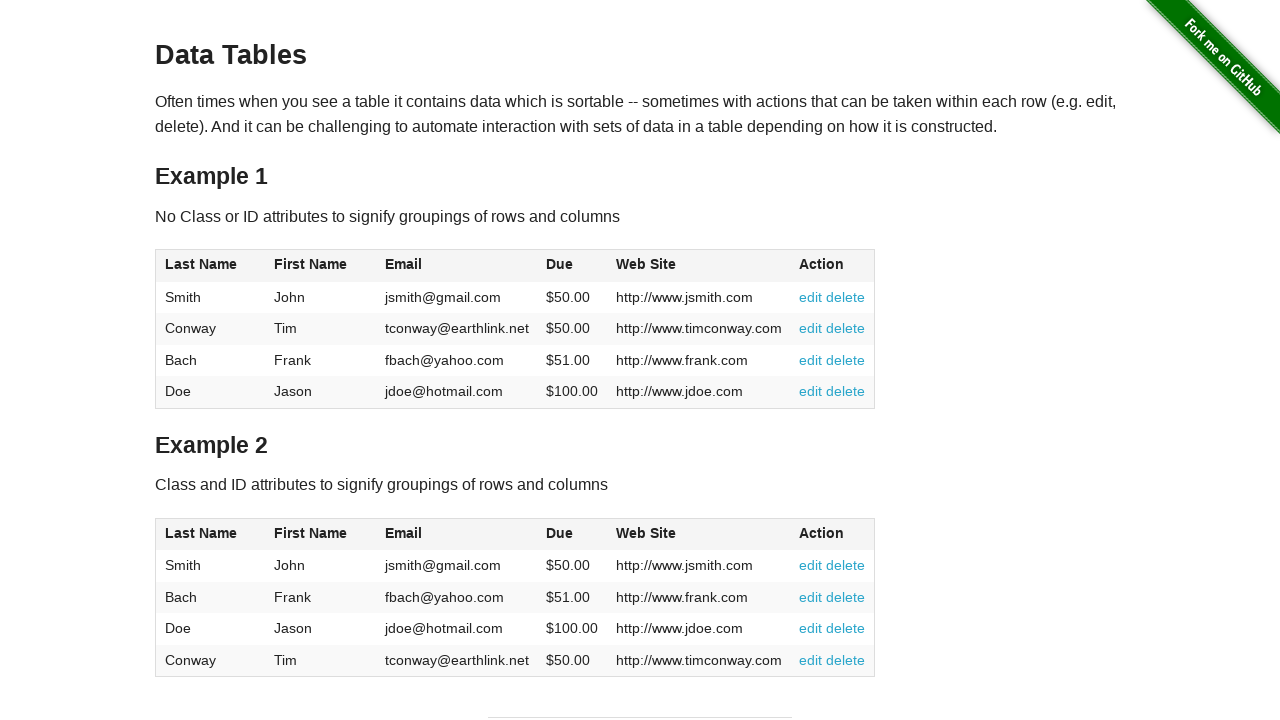

Waited 500ms for sort operation to complete
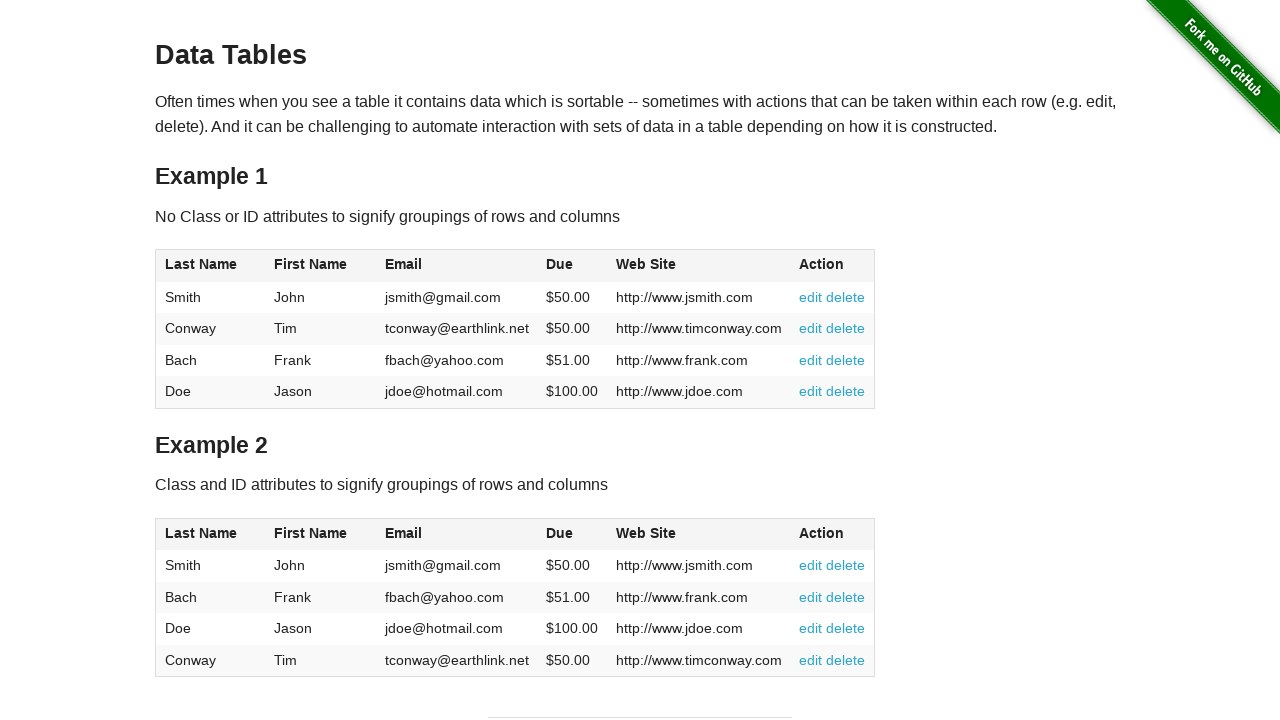

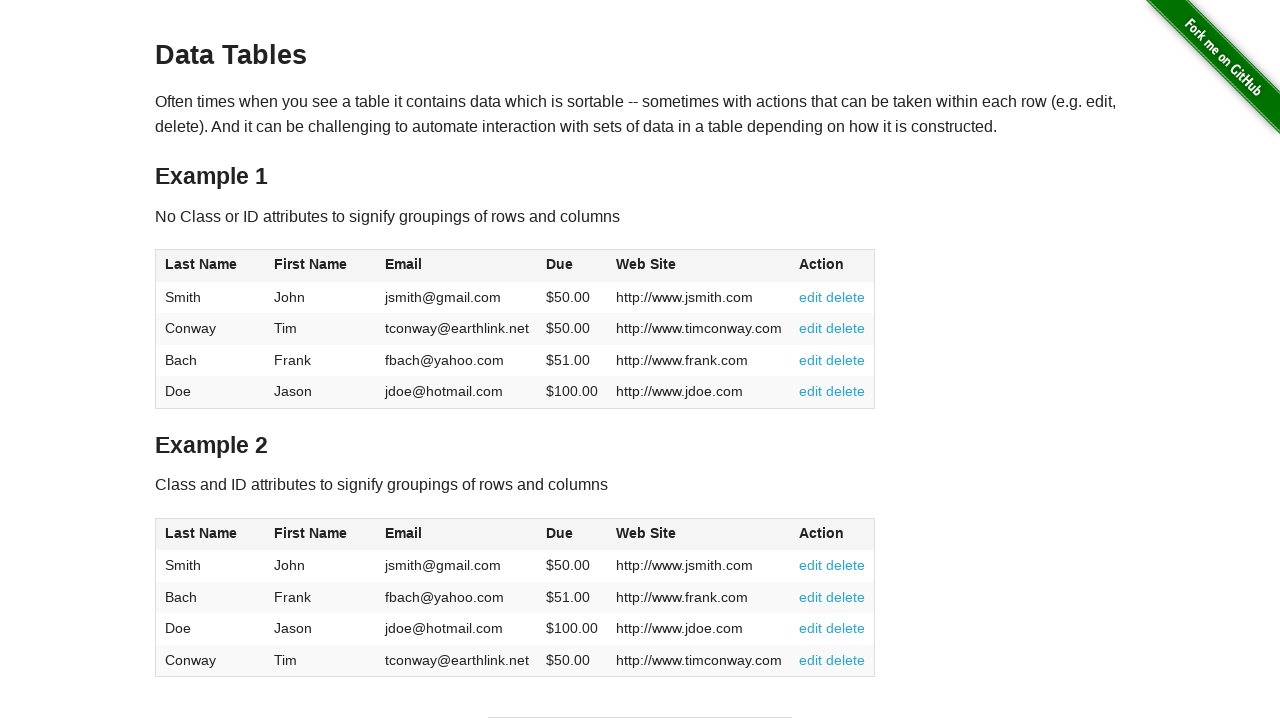